Tests HTML5 form validation by attempting to submit with empty fields and invalid data, verifying validation messages

Starting URL: https://automationfc.github.io/html5/index.html

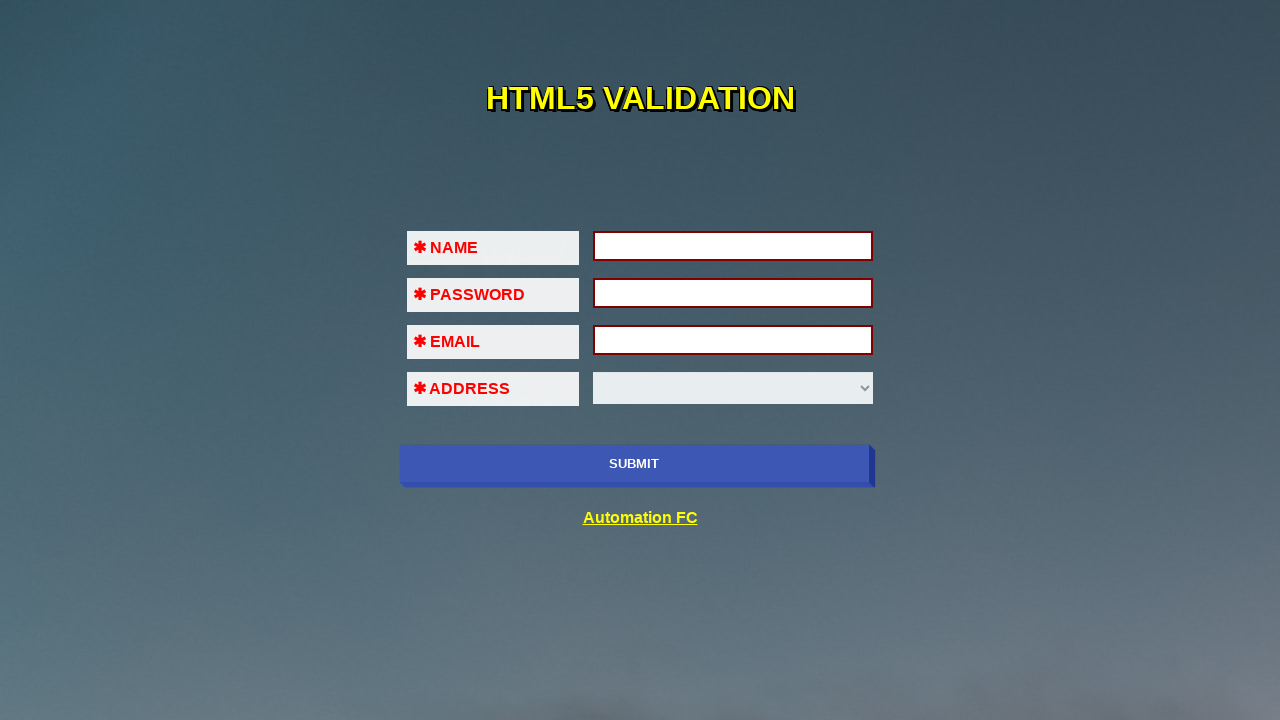

Clicked submit button to trigger validation with empty fields at (634, 464) on xpath=//input[@name='submit-btn']
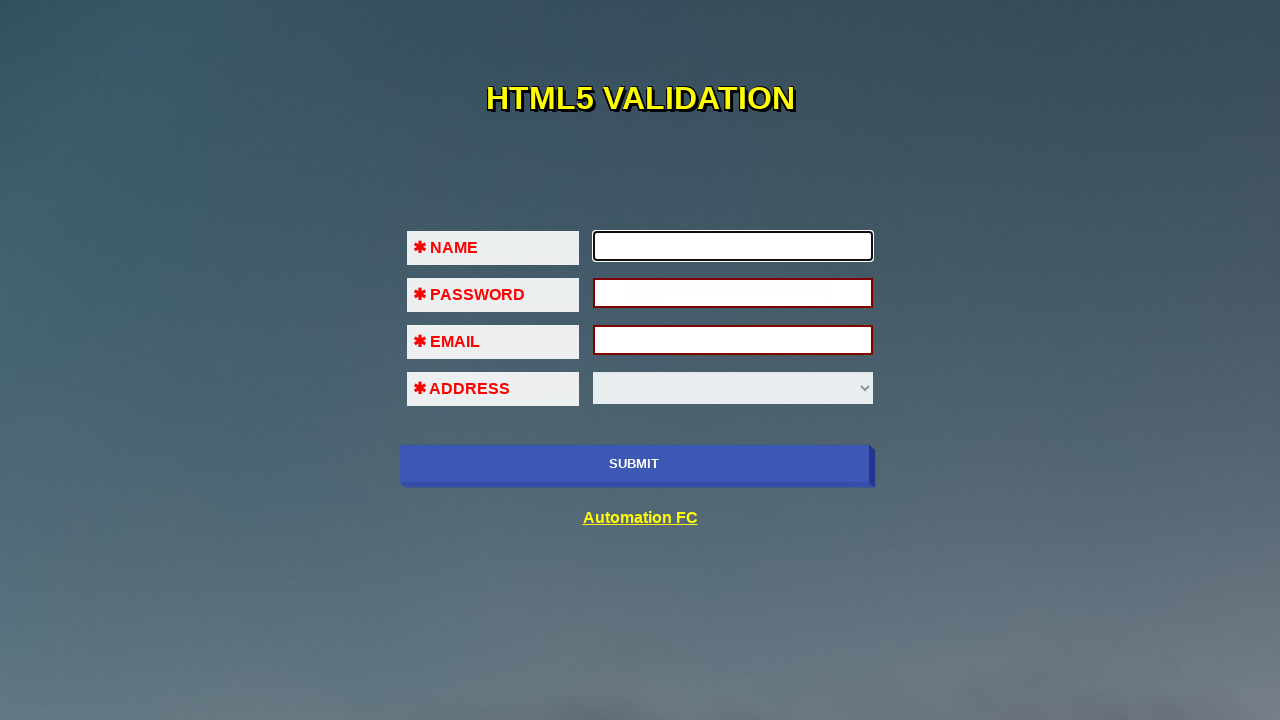

Filled first name field with 'Dam Dao' on //input[@id='fname']
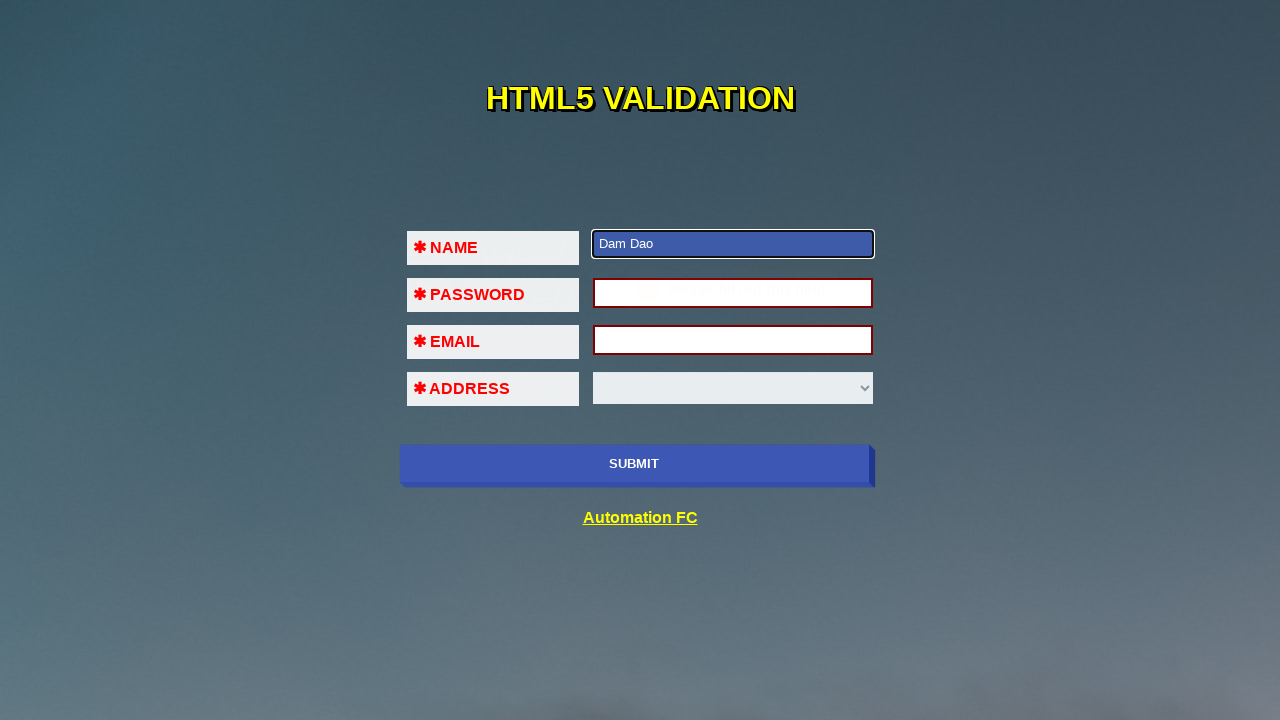

Filled password field with '123456' on //input[@id='pass']
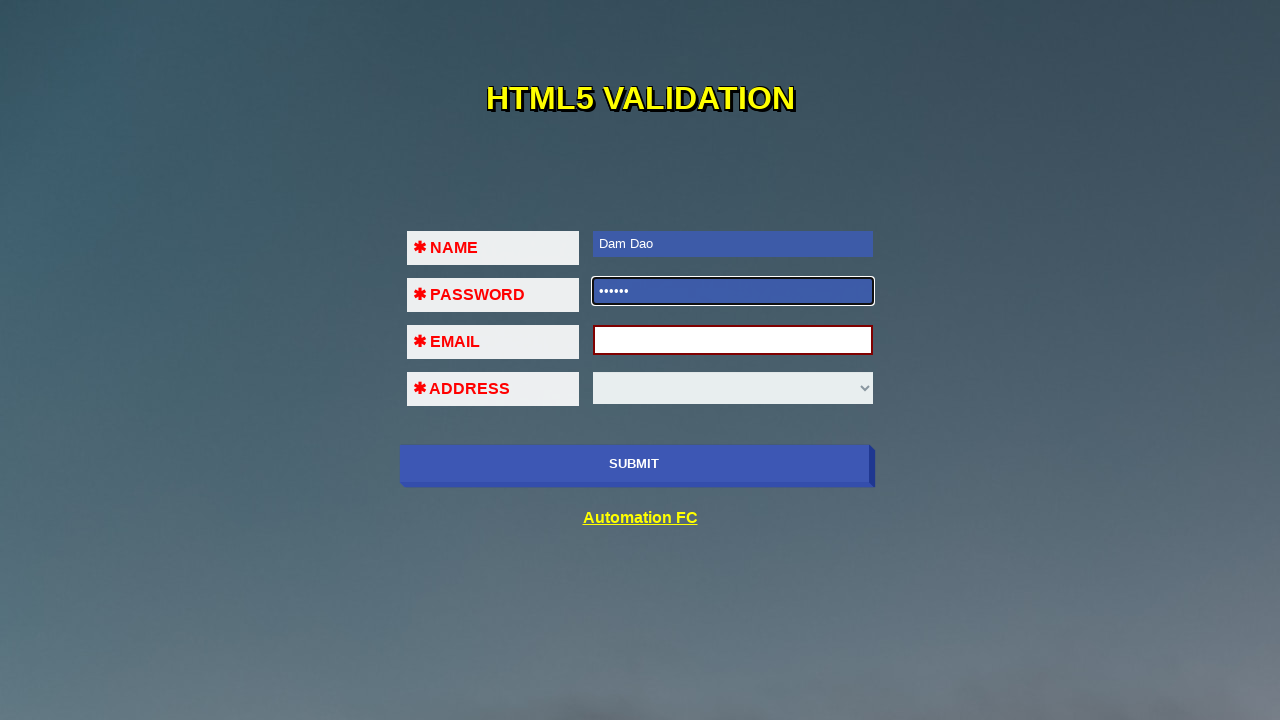

Filled email field with invalid format '123!@#$' on //input[@id='em']
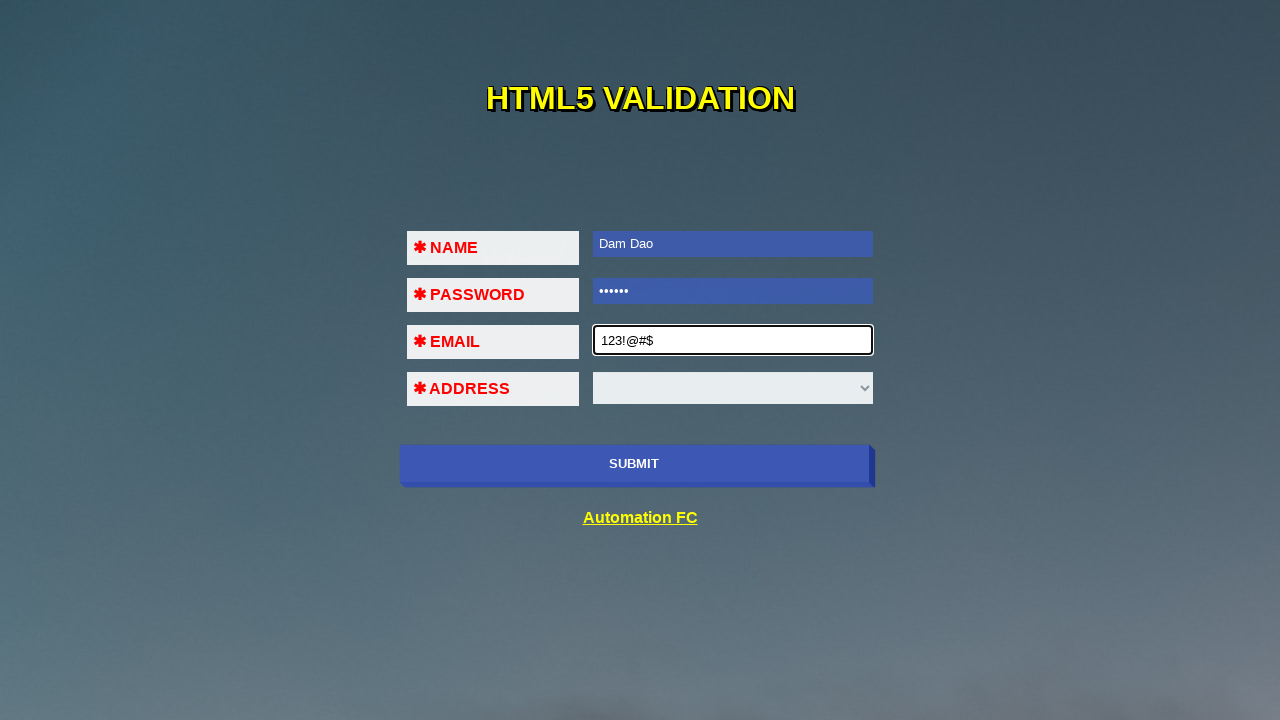

Clicked submit button to trigger email validation at (634, 464) on xpath=//input[@name='submit-btn']
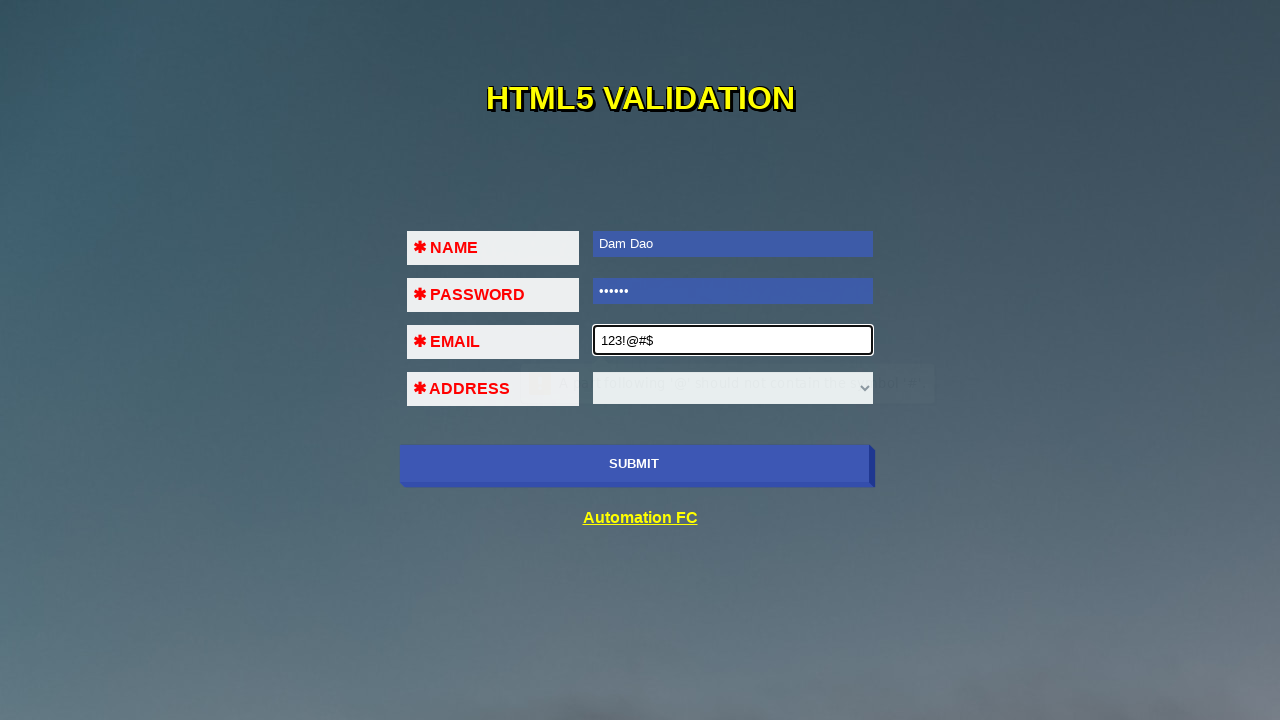

Filled email field with valid format 'daominhdam@gmail.com' on //input[@id='em']
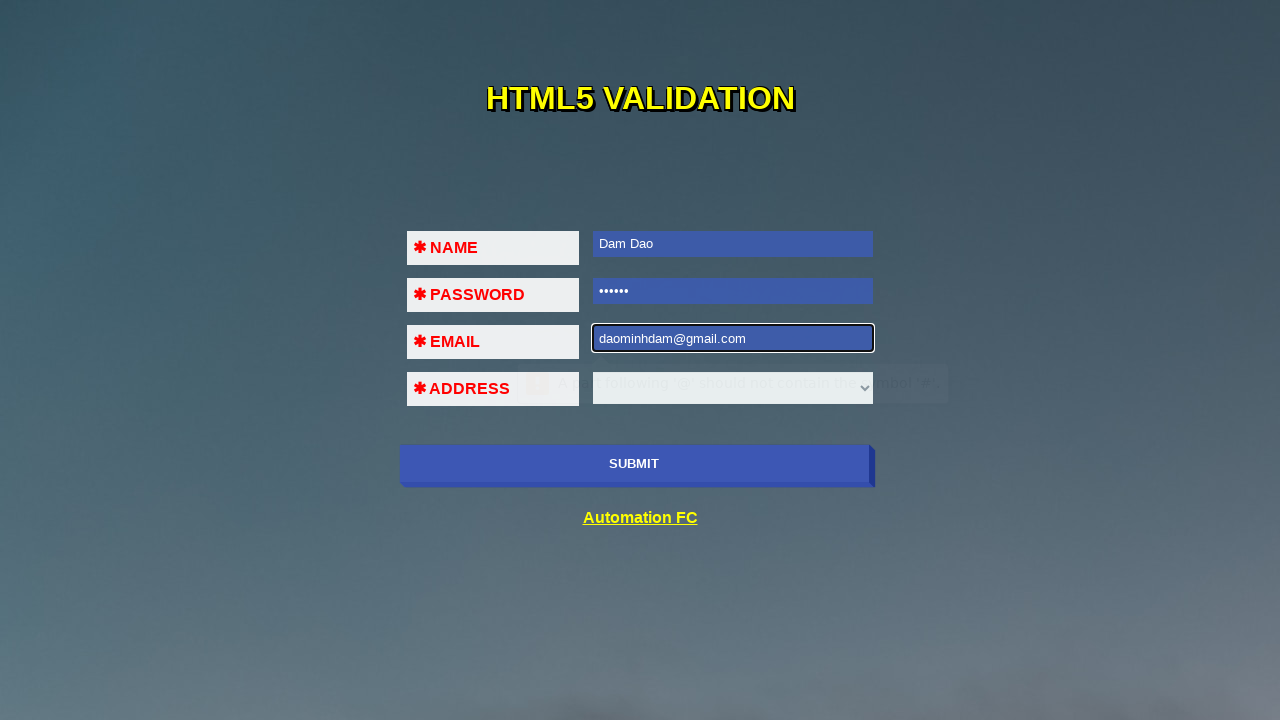

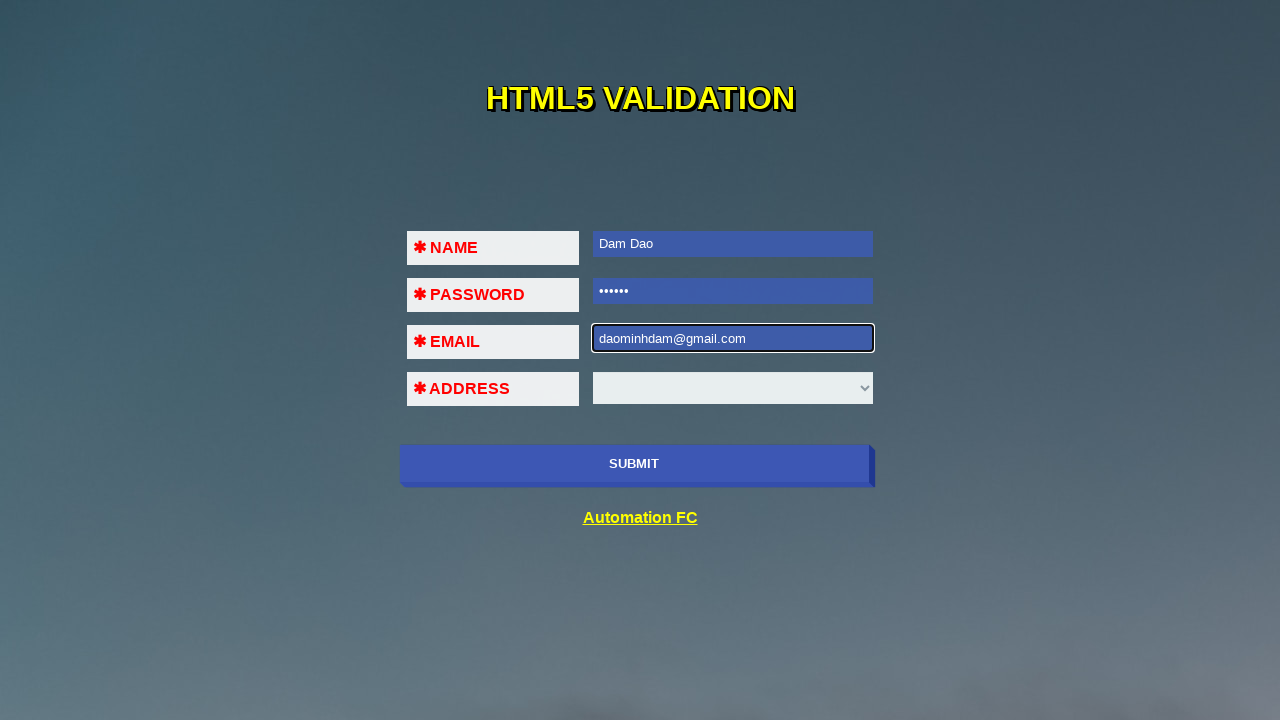